Navigates to the Rahul Shetty Academy login practice page to verify the page loads successfully

Starting URL: https://rahulshettyacademy.com/loginpagePractise/

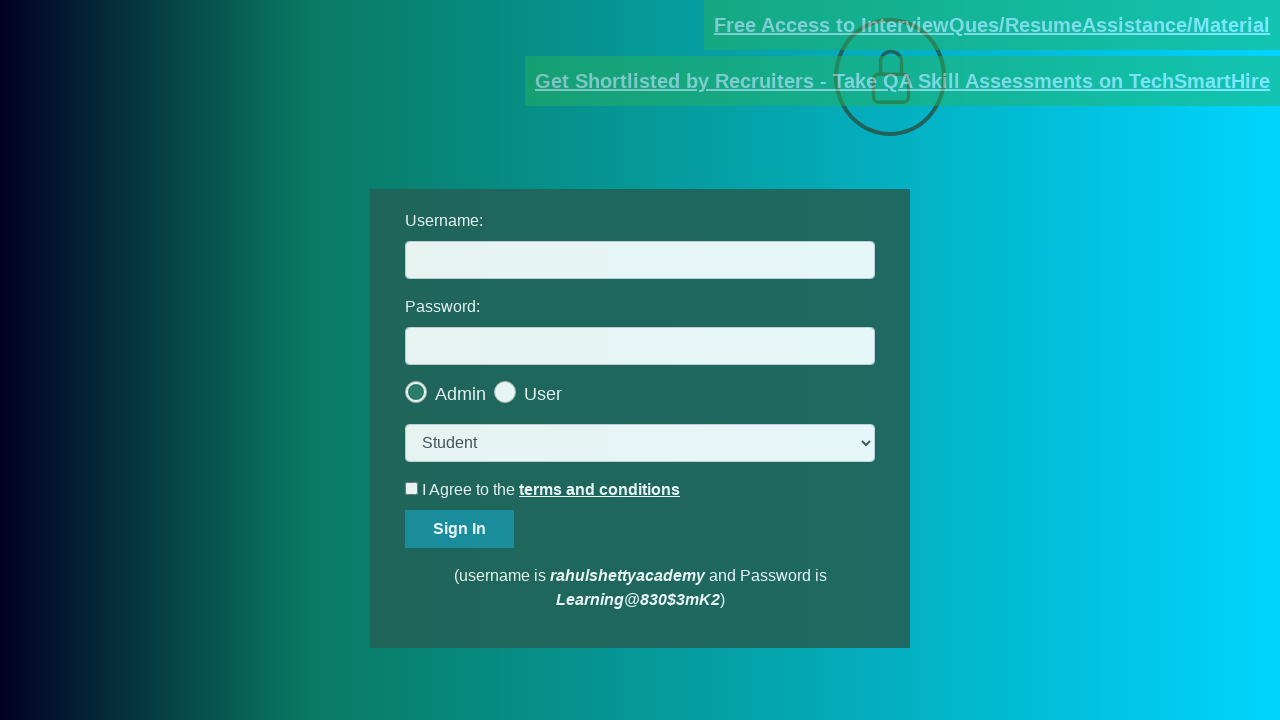

Navigated to Rahul Shetty Academy login practice page and waited for DOM to load
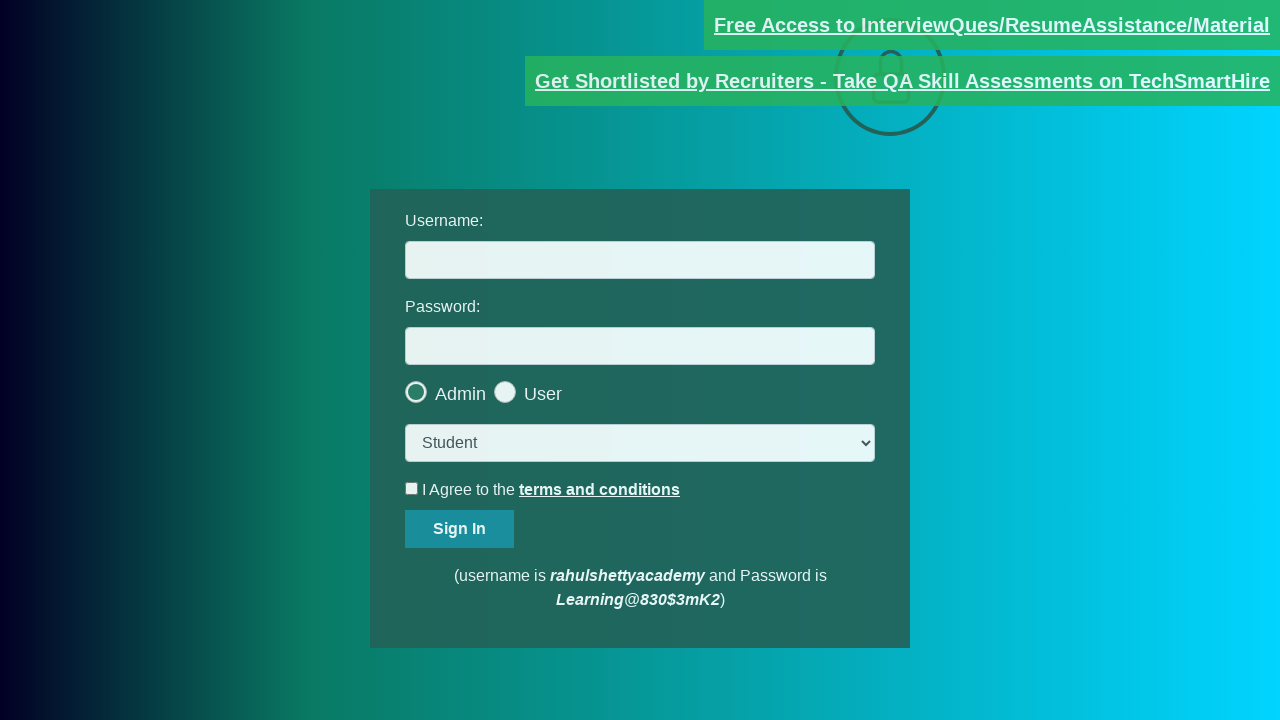

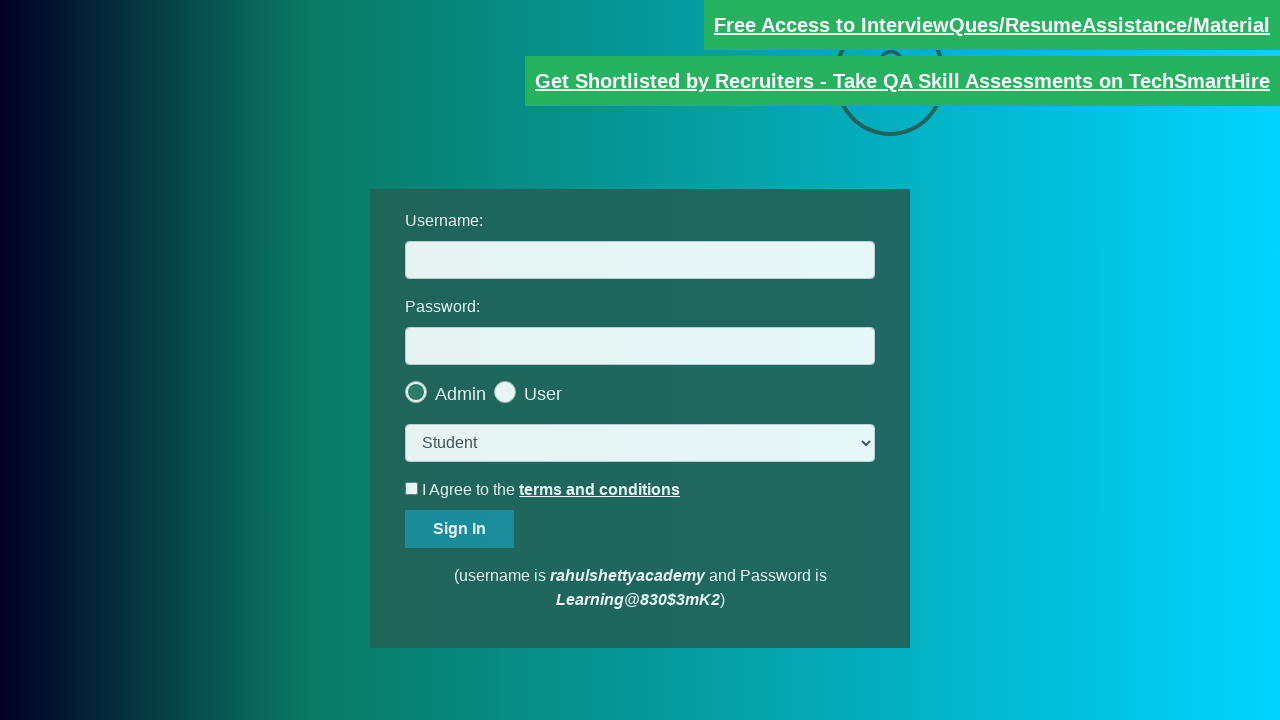